Tests clearing the completed state of all items by checking and then unchecking the toggle-all

Starting URL: https://demo.playwright.dev/todomvc

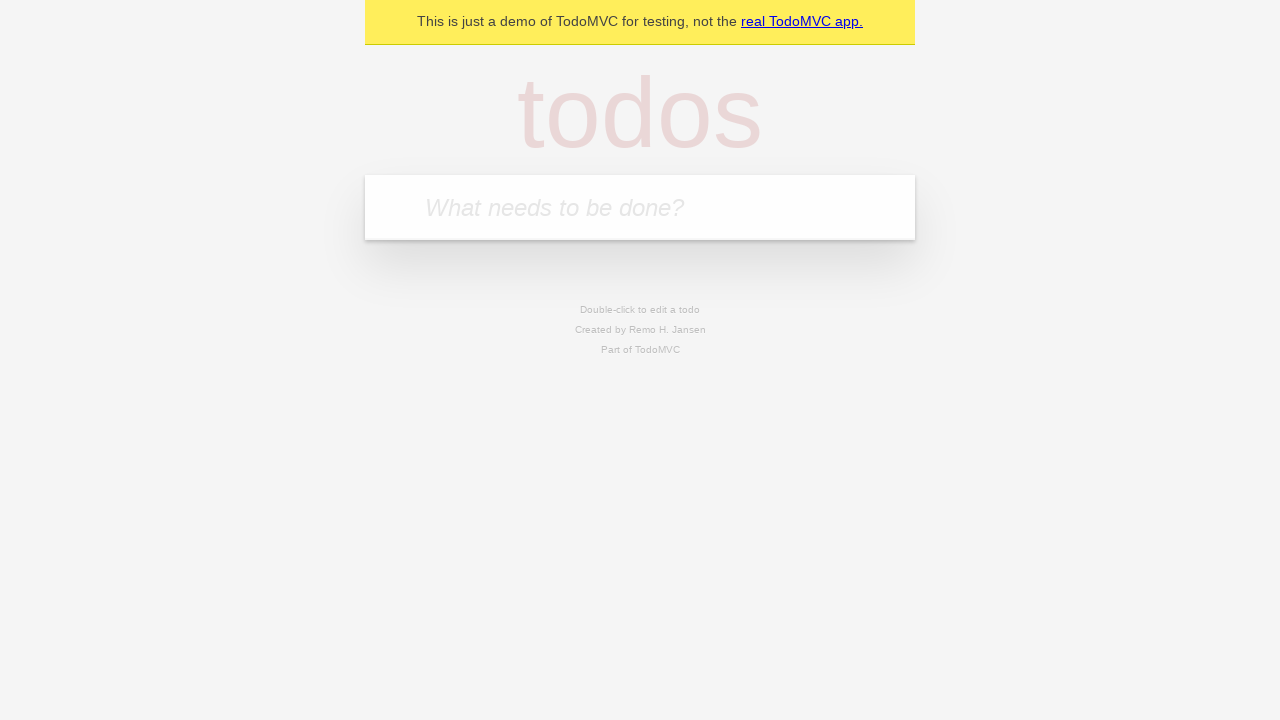

Filled todo input with 'buy some cheese' on internal:attr=[placeholder="What needs to be done?"i]
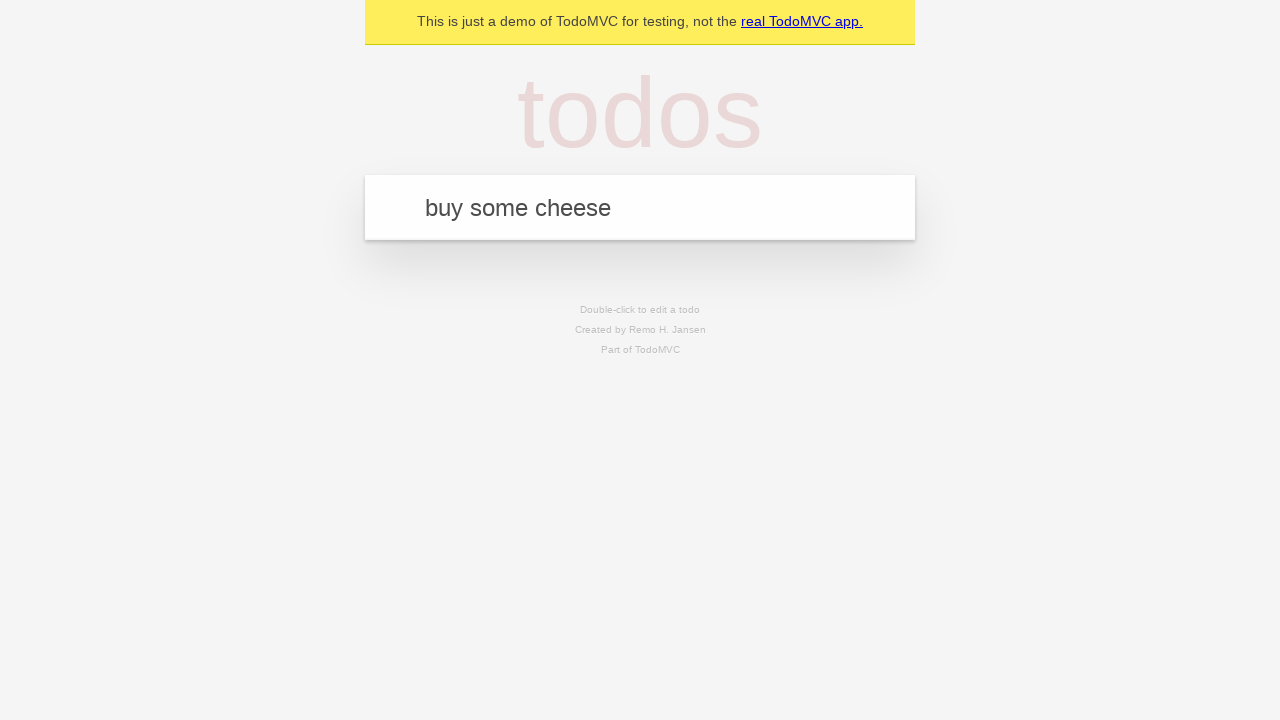

Pressed Enter to add todo 'buy some cheese' on internal:attr=[placeholder="What needs to be done?"i]
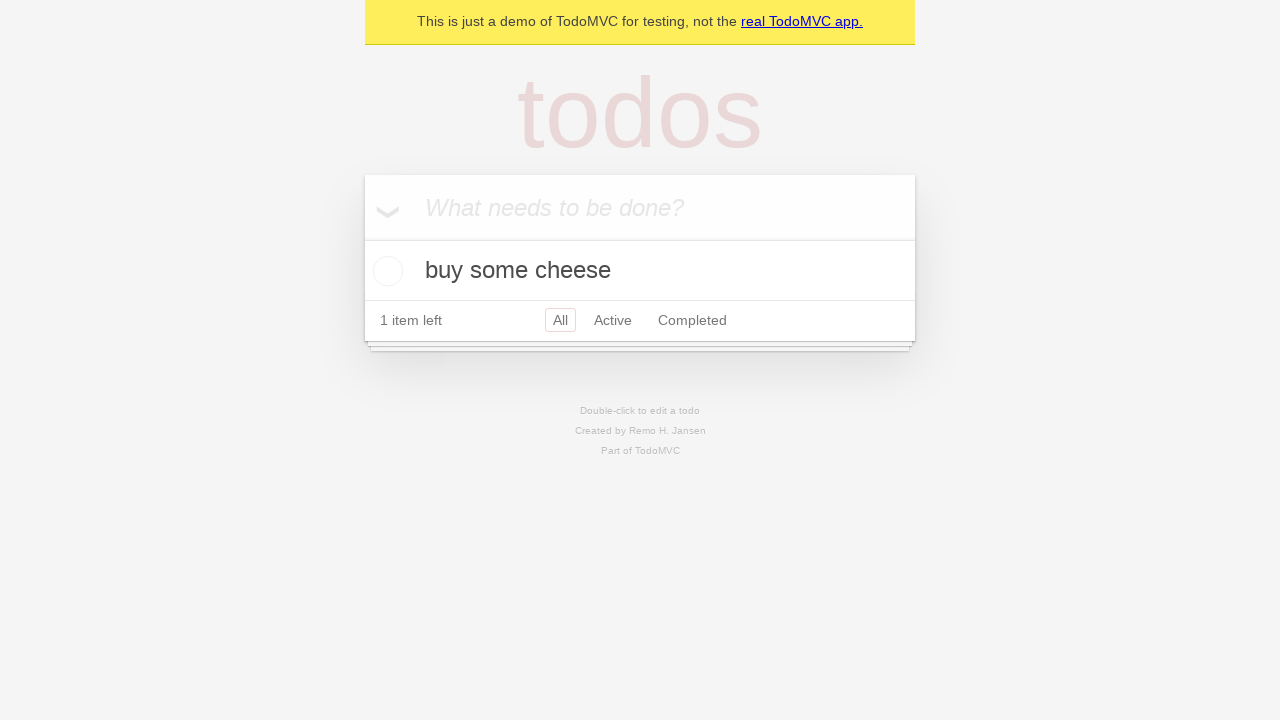

Filled todo input with 'feed the cat' on internal:attr=[placeholder="What needs to be done?"i]
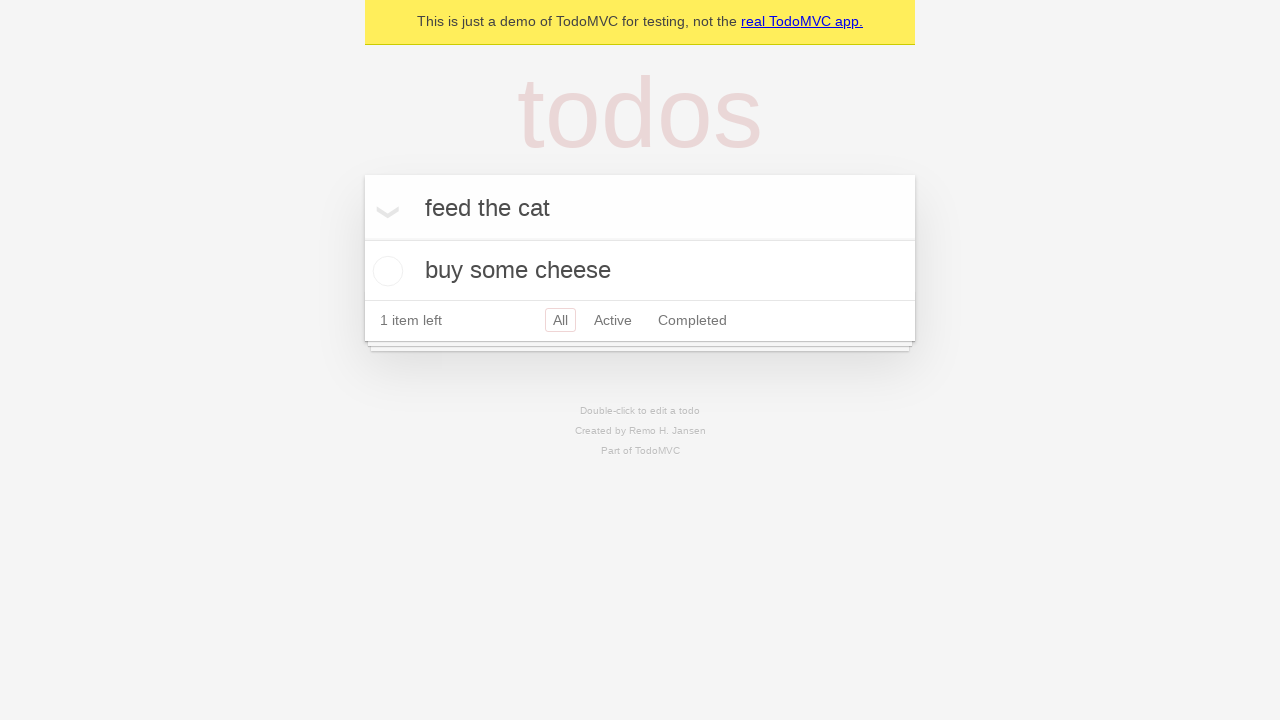

Pressed Enter to add todo 'feed the cat' on internal:attr=[placeholder="What needs to be done?"i]
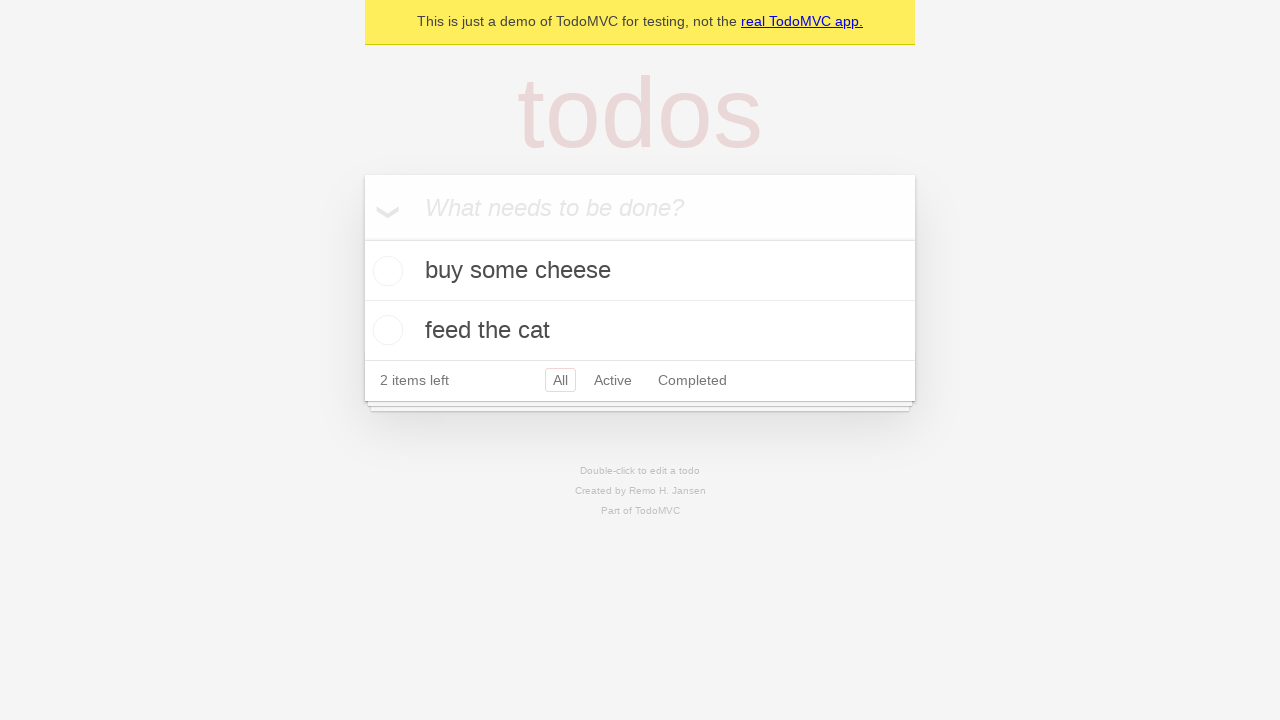

Filled todo input with 'book a doctors appointment' on internal:attr=[placeholder="What needs to be done?"i]
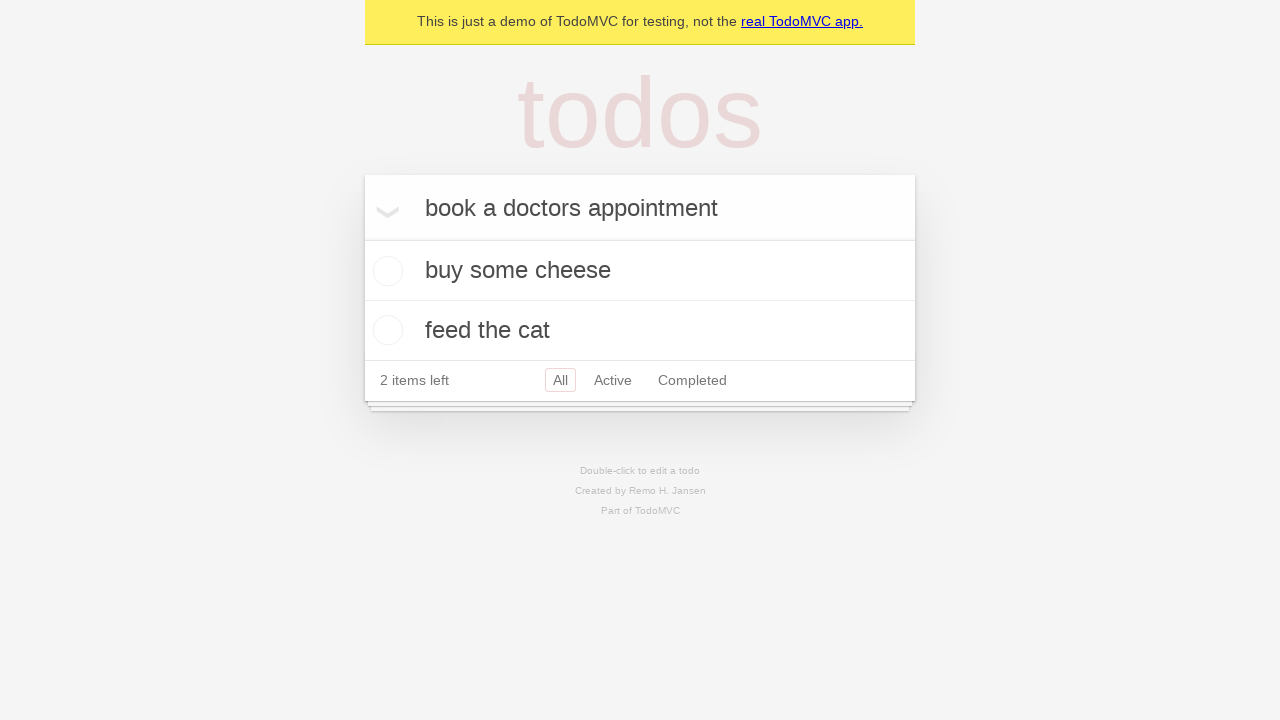

Pressed Enter to add todo 'book a doctors appointment' on internal:attr=[placeholder="What needs to be done?"i]
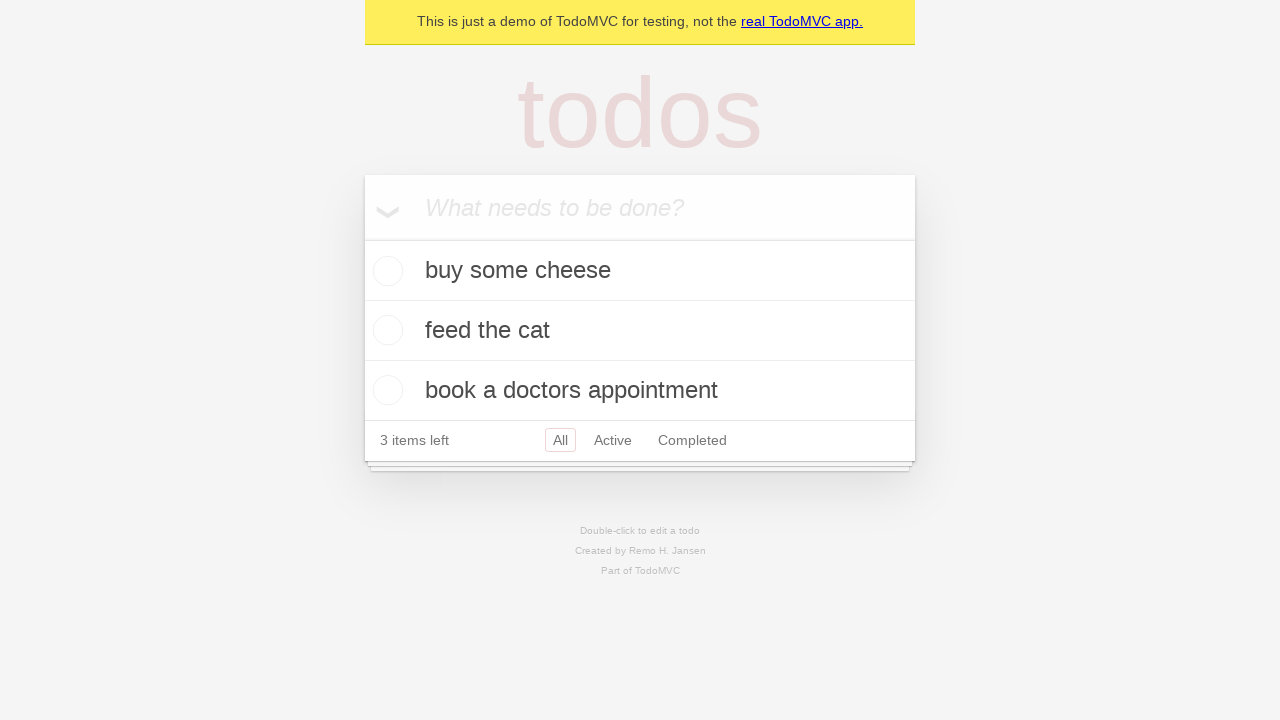

Checked the toggle-all checkbox to mark all items as complete at (362, 238) on internal:label="Mark all as complete"i
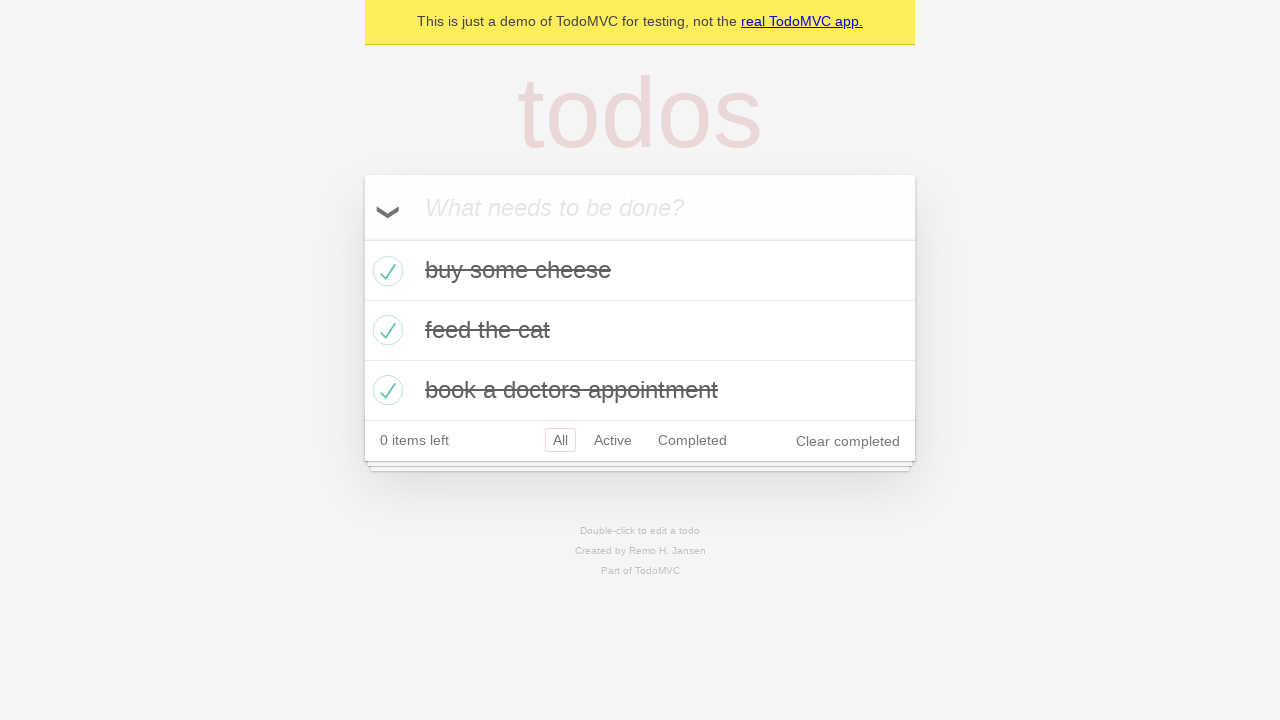

Unchecked the toggle-all checkbox to clear completed state of all items at (362, 238) on internal:label="Mark all as complete"i
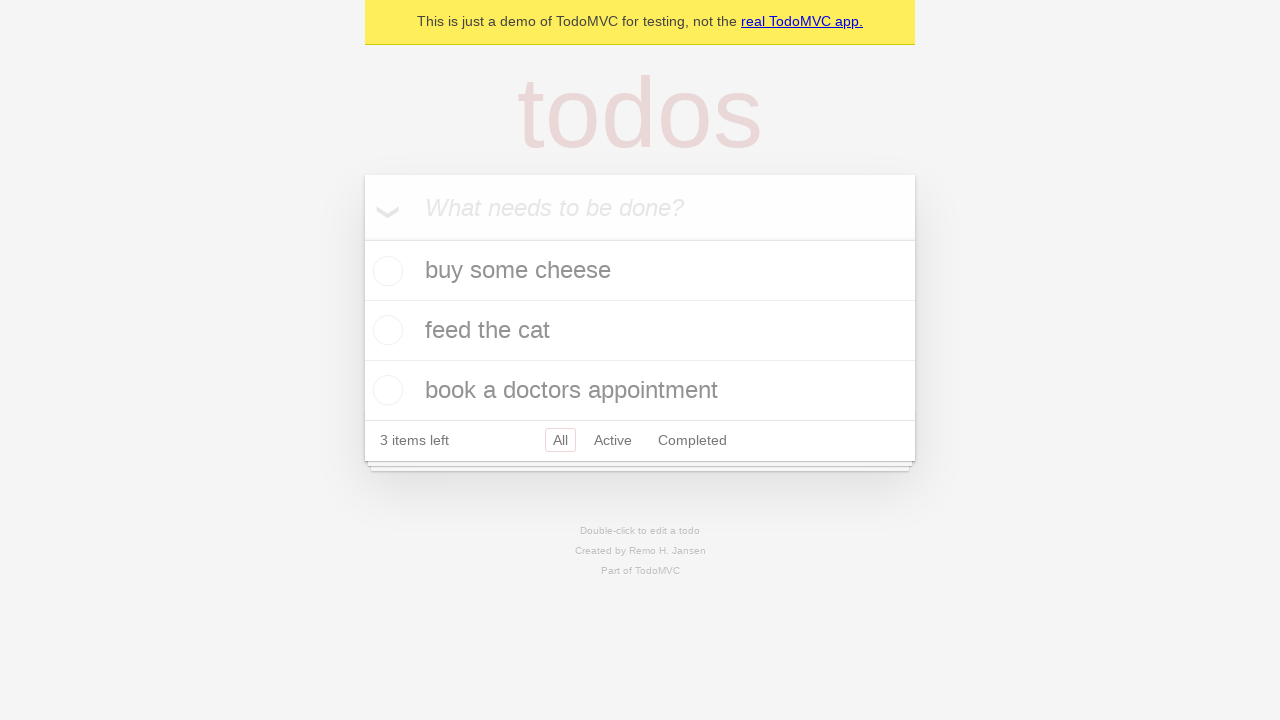

Waited for todo items to be rendered as uncompleted
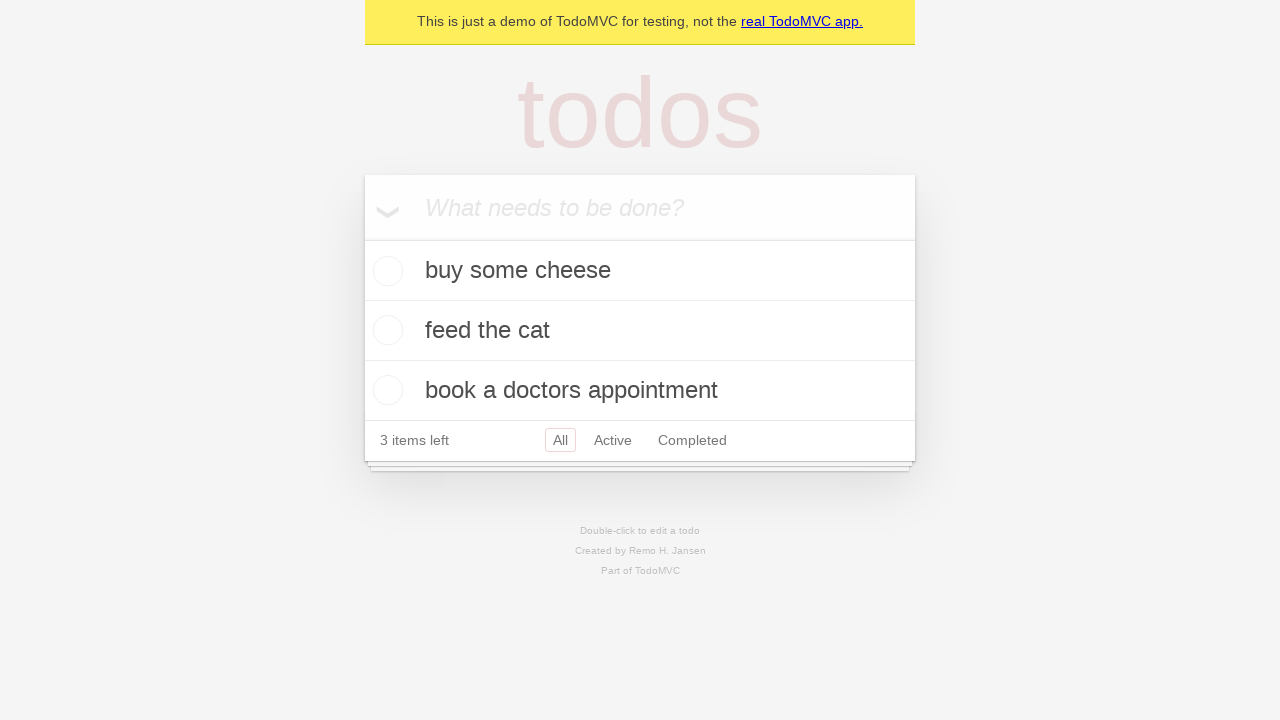

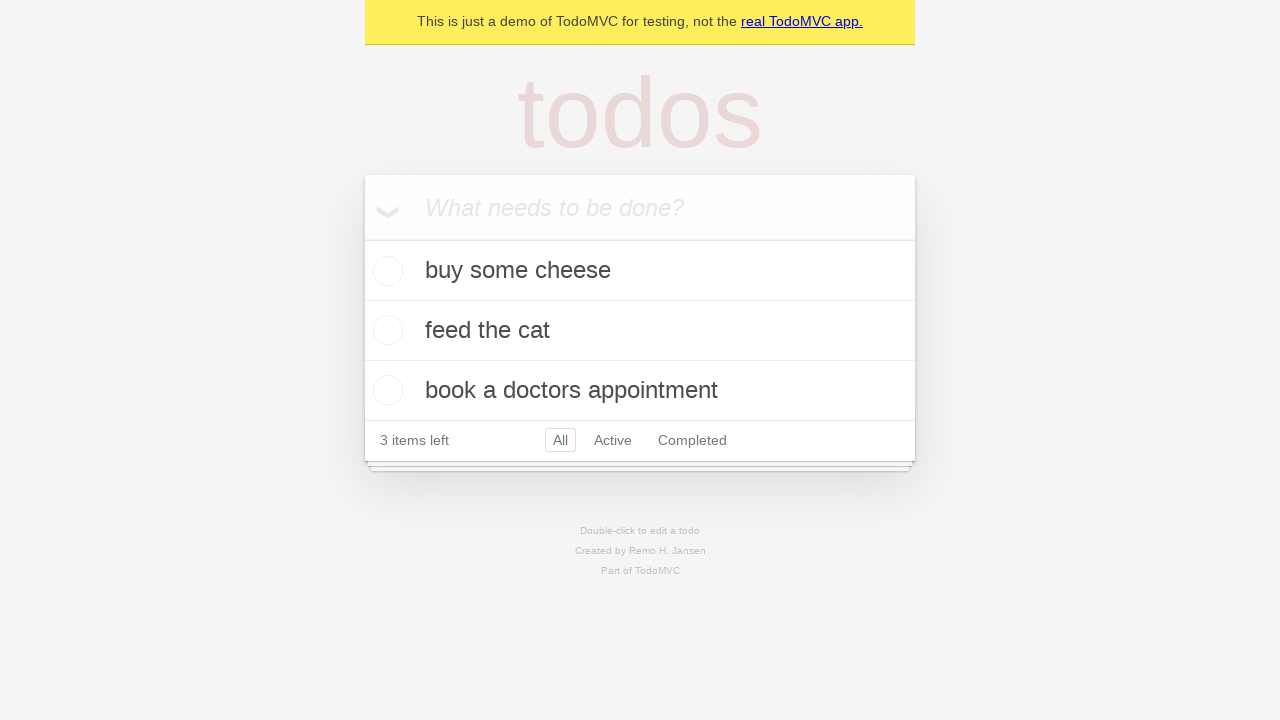